Navigates to Add/Remove Elements page, adds two elements, verifies two Delete buttons appear, then removes them one by one verifying the count decreases

Starting URL: https://the-internet.herokuapp.com/

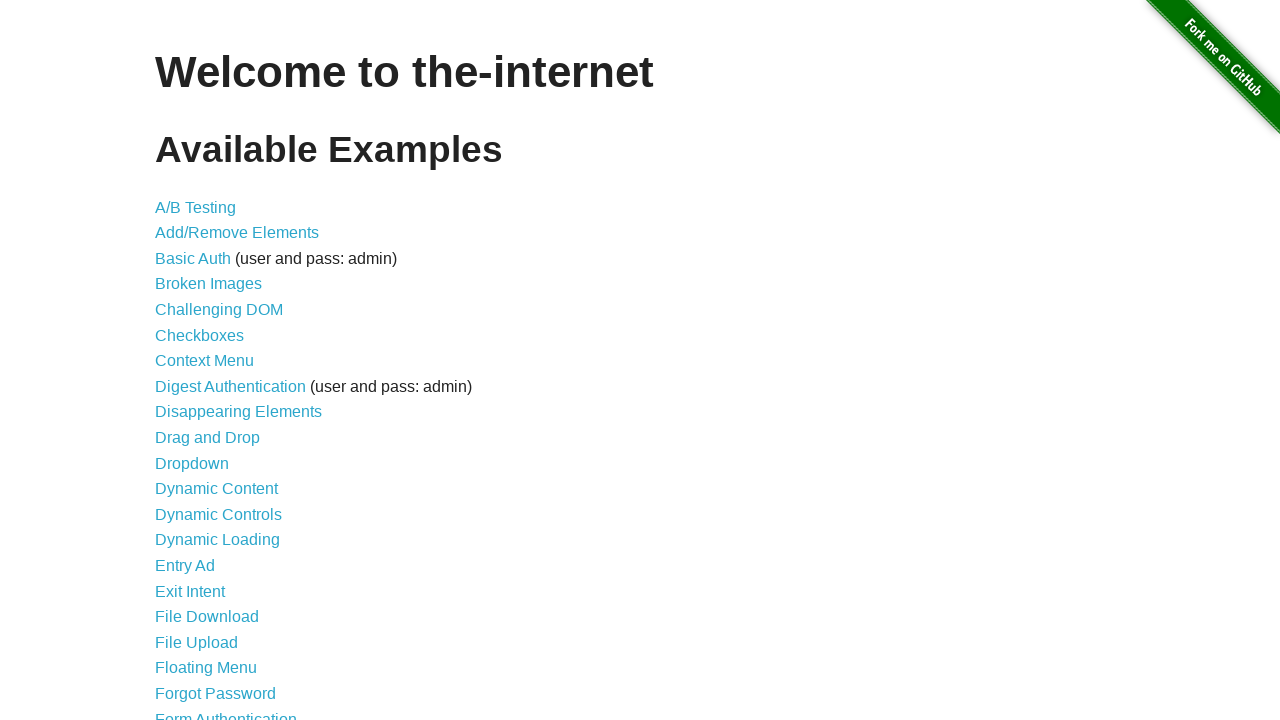

Clicked on Add/Remove Elements link at (237, 233) on a[href='/add_remove_elements/']
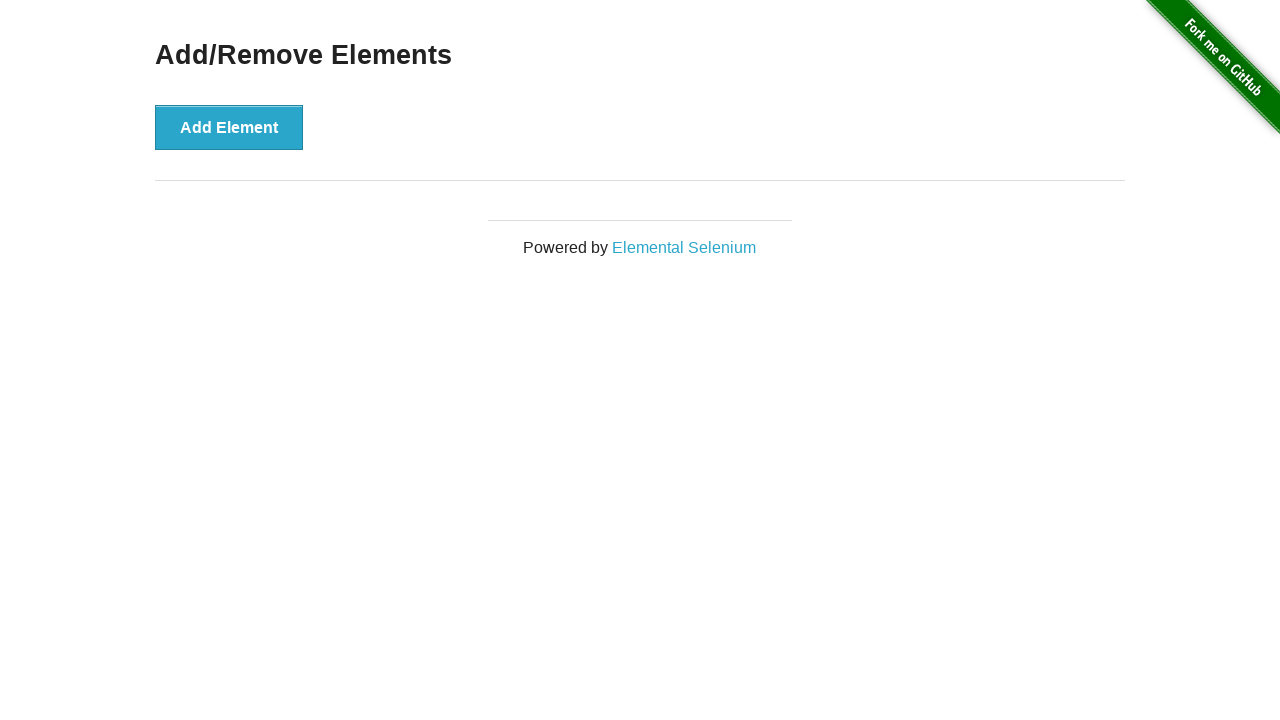

Clicked Add Element button for the first time at (229, 127) on button:has-text('Add Element')
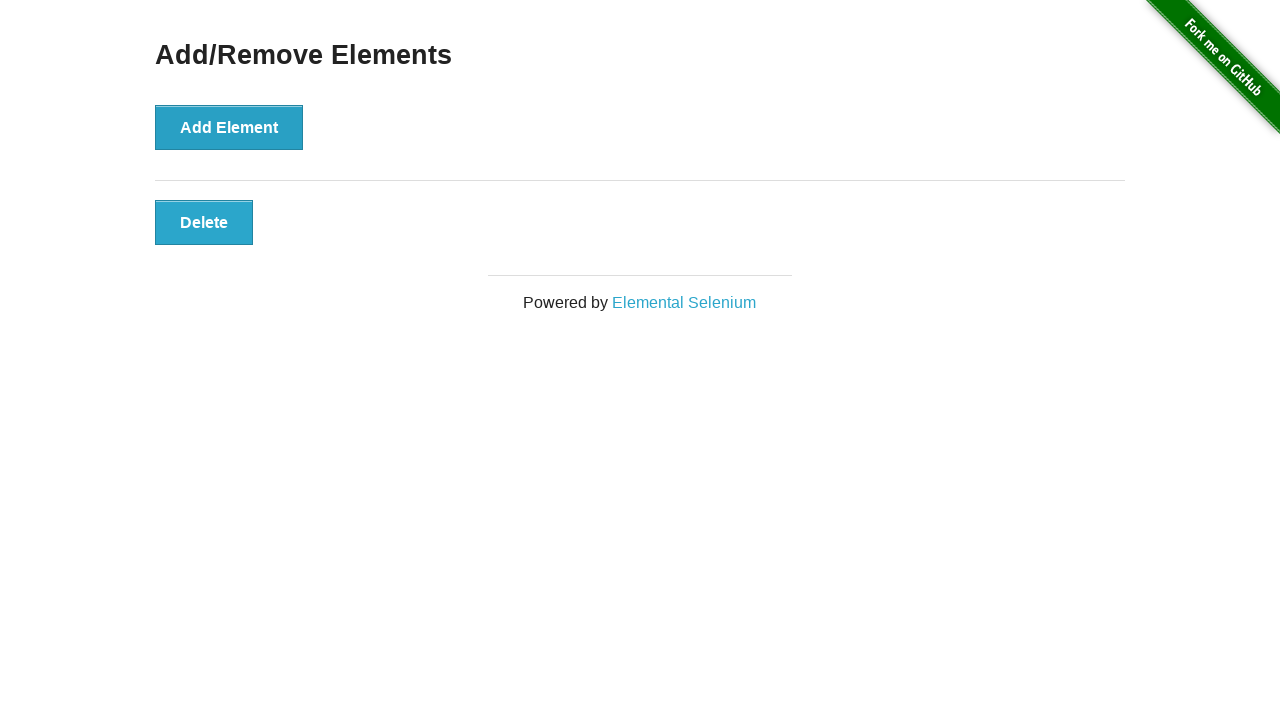

Verified one Delete button exists
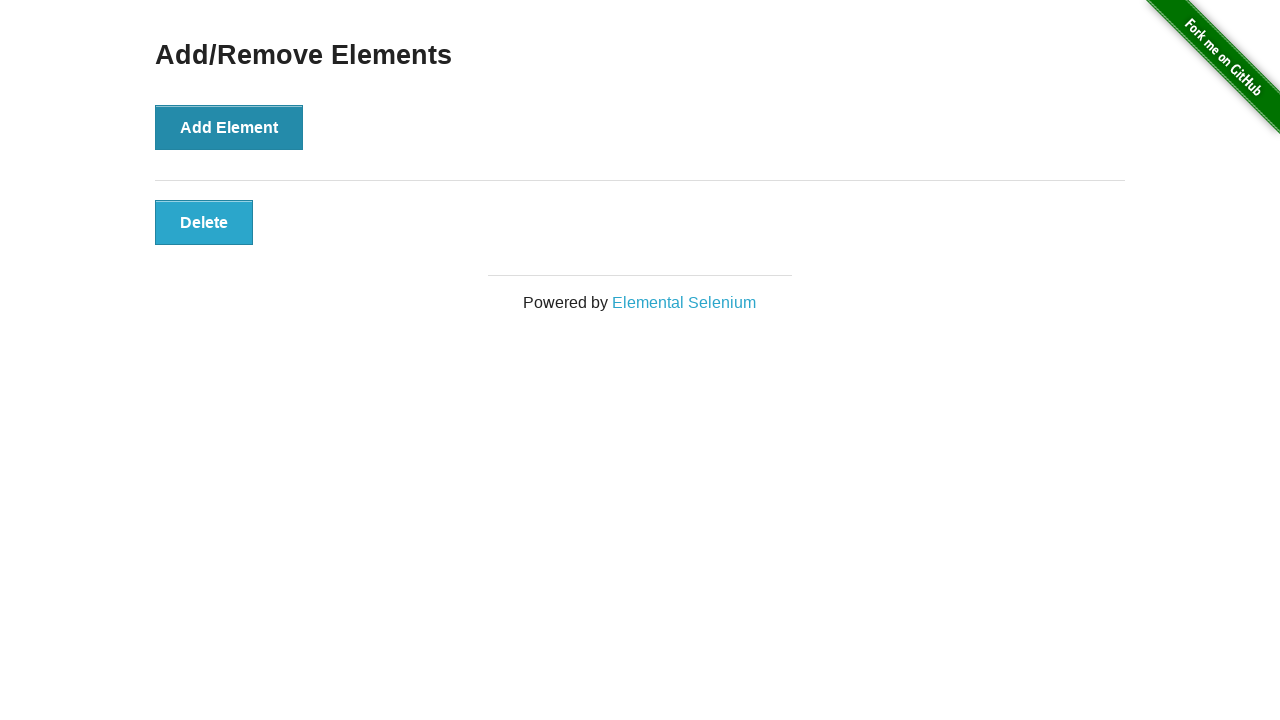

Clicked Add Element button for the second time at (229, 127) on button:has-text('Add Element')
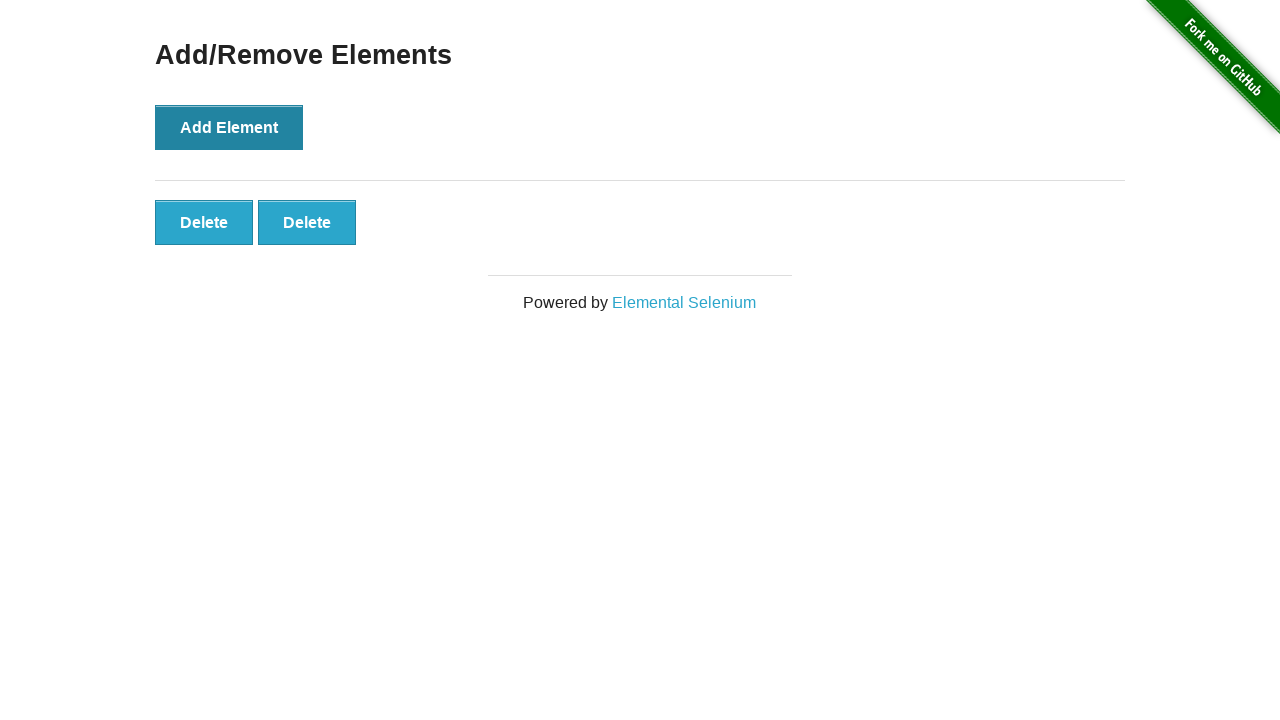

Verified two Delete buttons exist
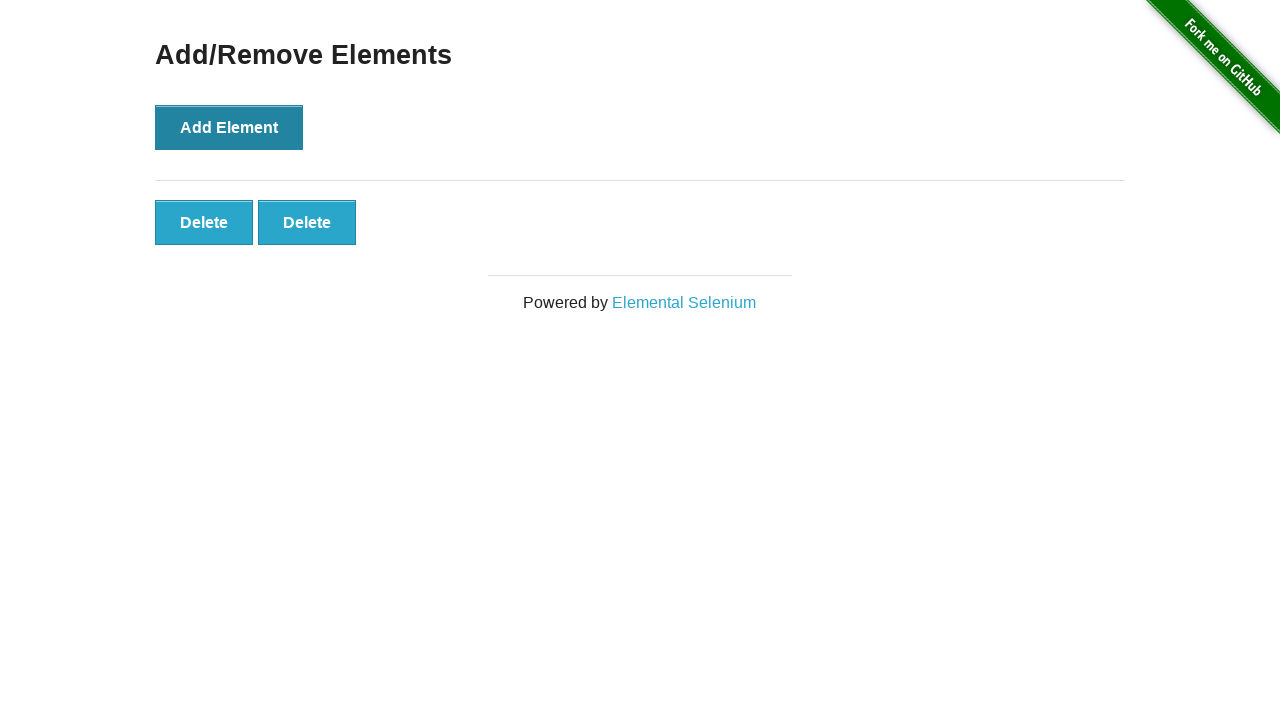

Clicked first Delete button at (204, 222) on button:has-text('Delete')
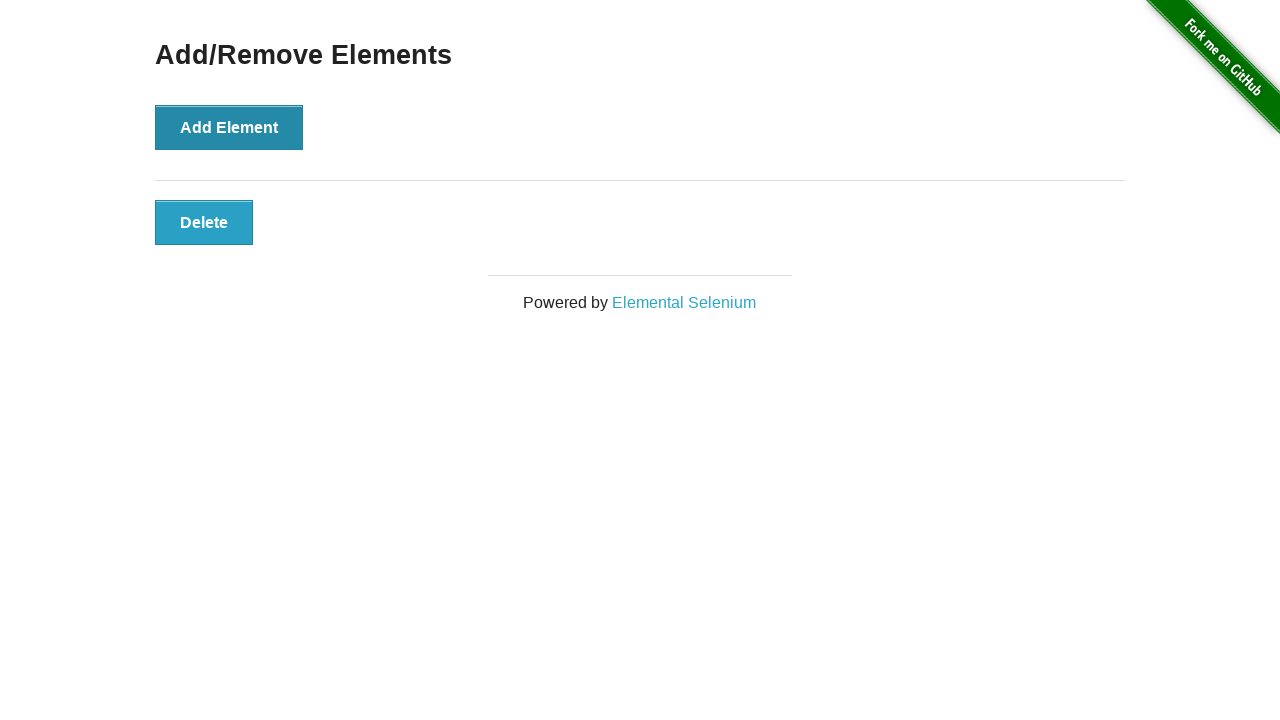

Verified one Delete button remains after removing first element
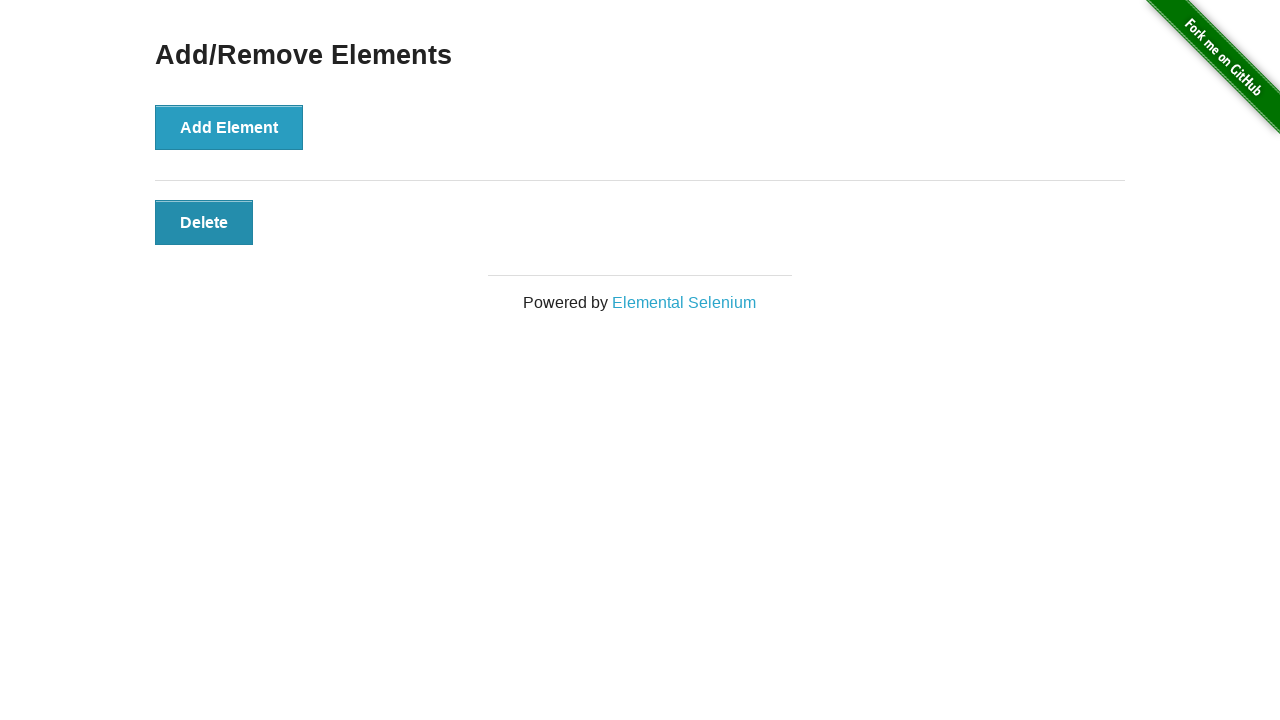

Clicked remaining Delete button at (204, 222) on button:has-text('Delete')
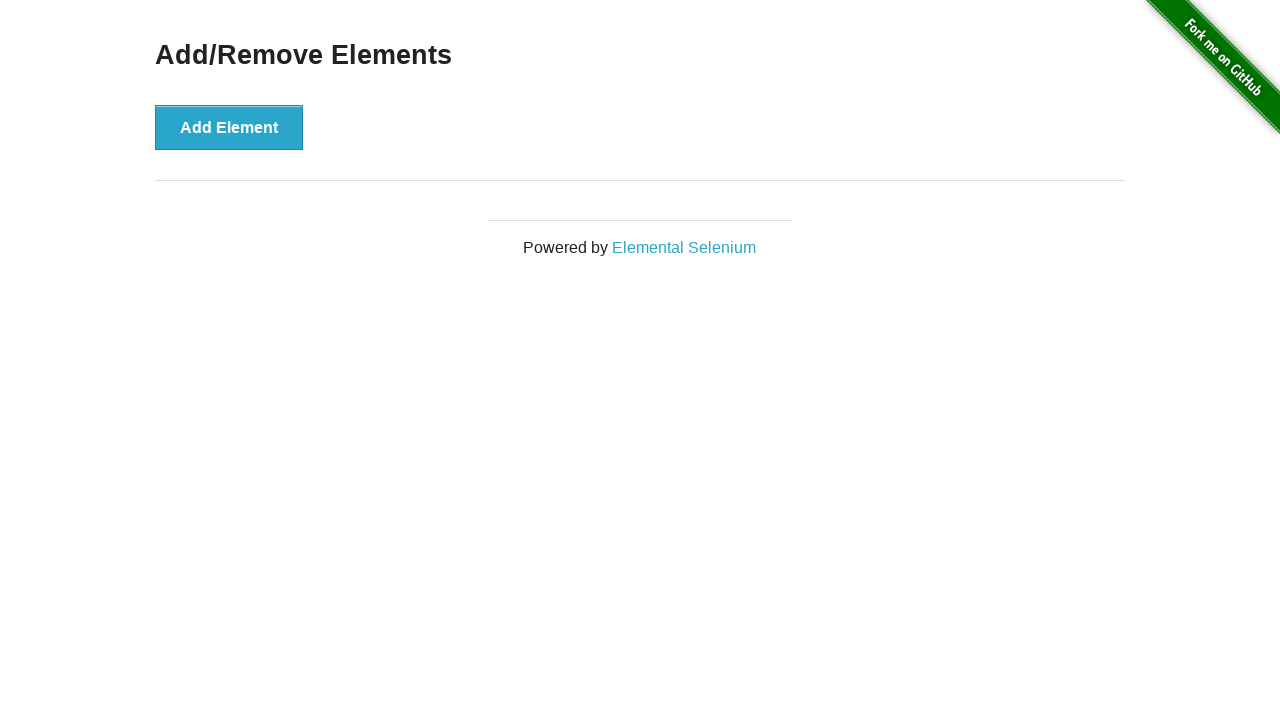

Verified no Delete buttons remain after removing all elements
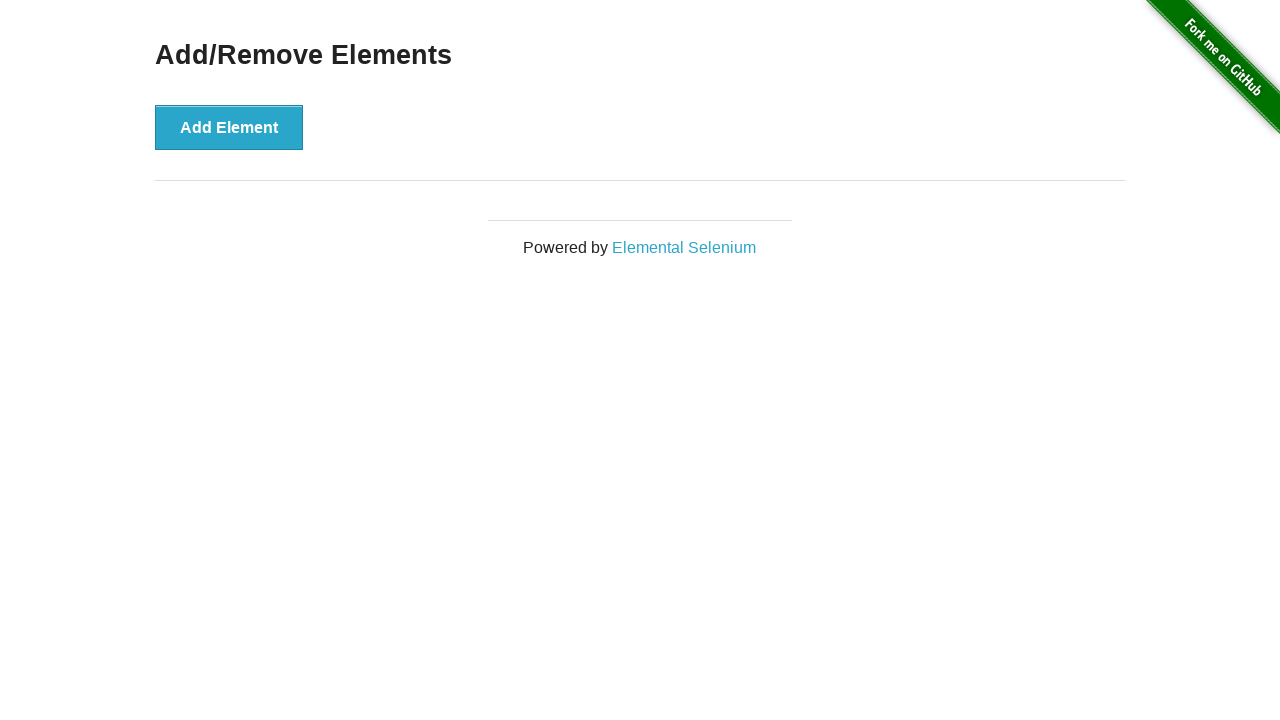

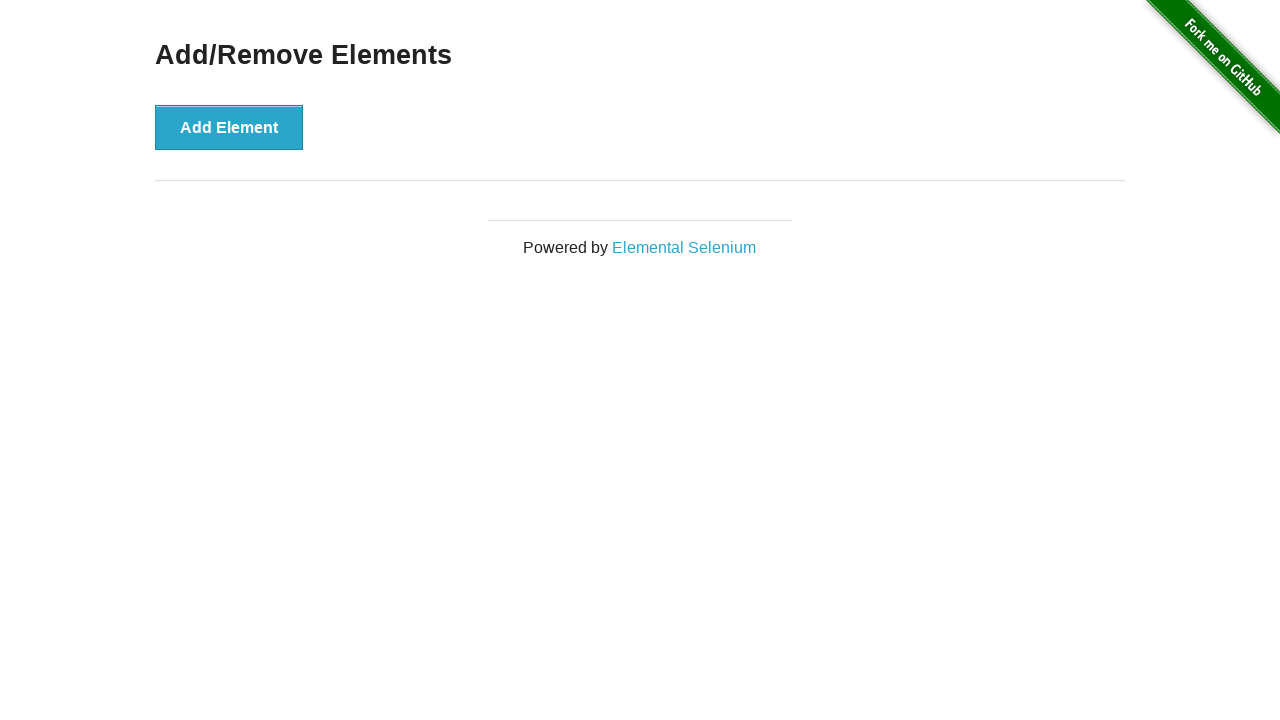